Navigates to itlearn360.com and verifies that the page loads with links present

Starting URL: https://www.itlearn360.com/

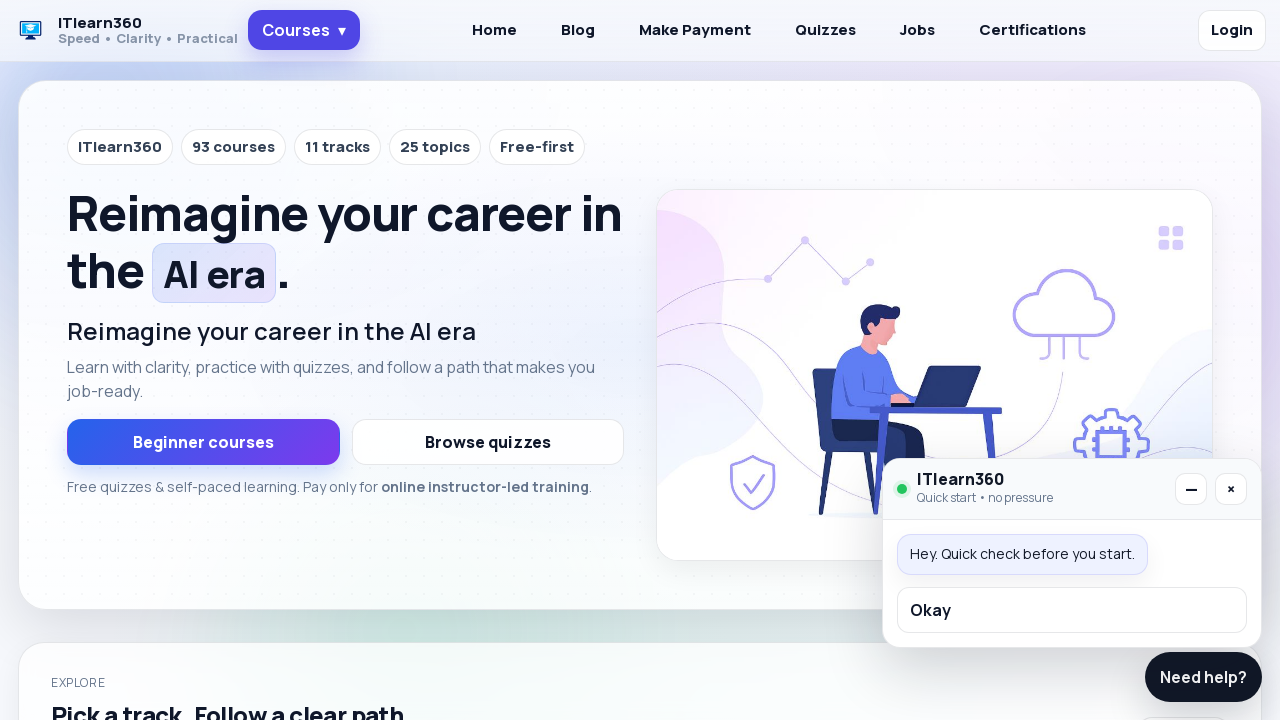

Navigated to https://www.itlearn360.com/
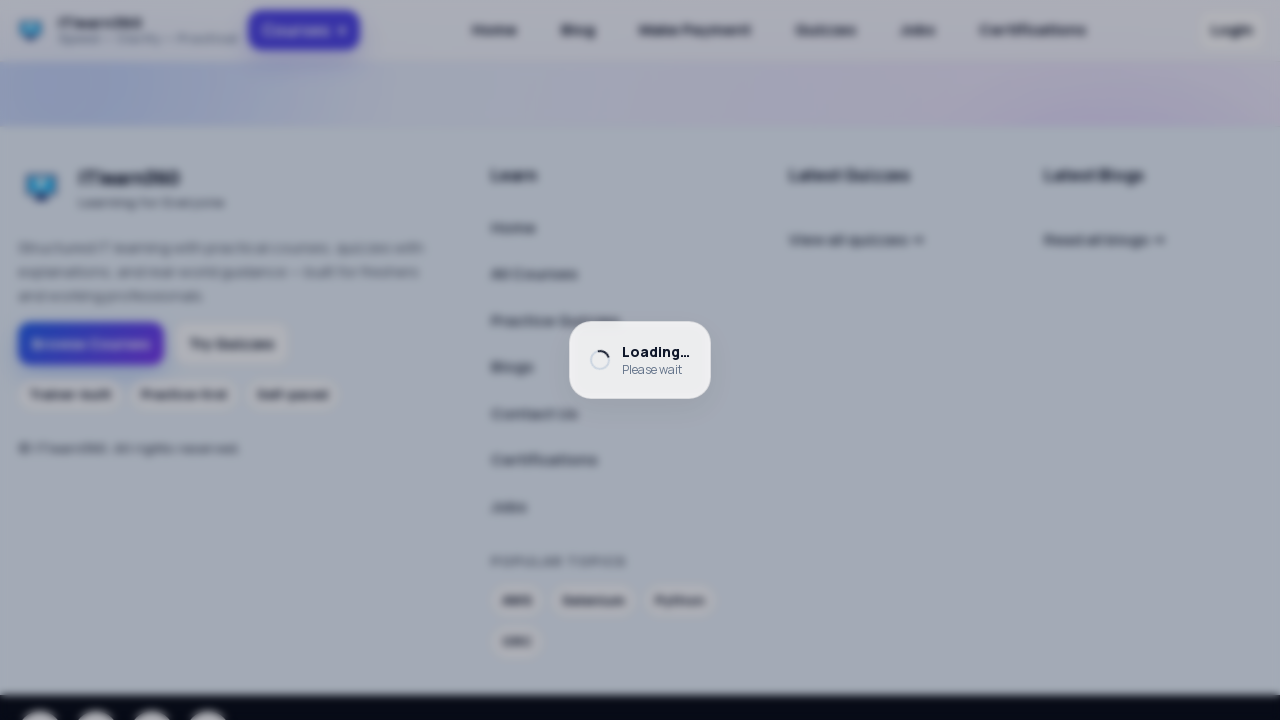

Waited for links to be present on the page
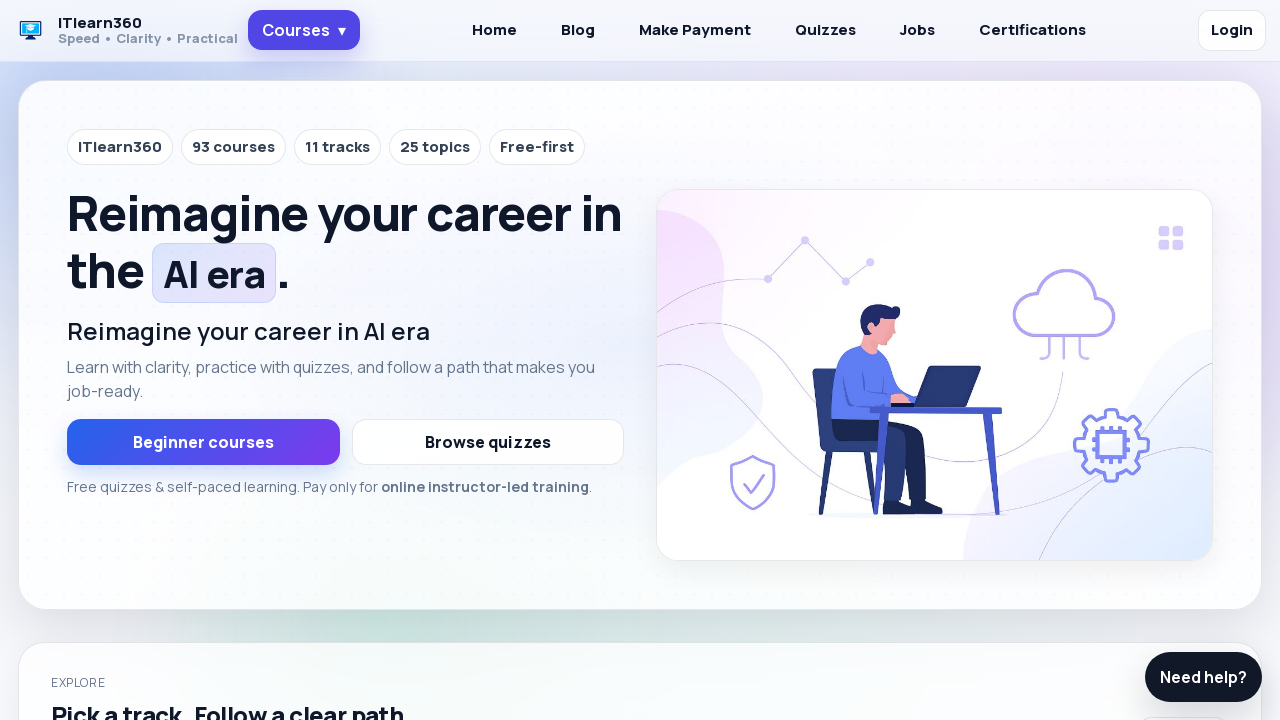

Located all links on the page
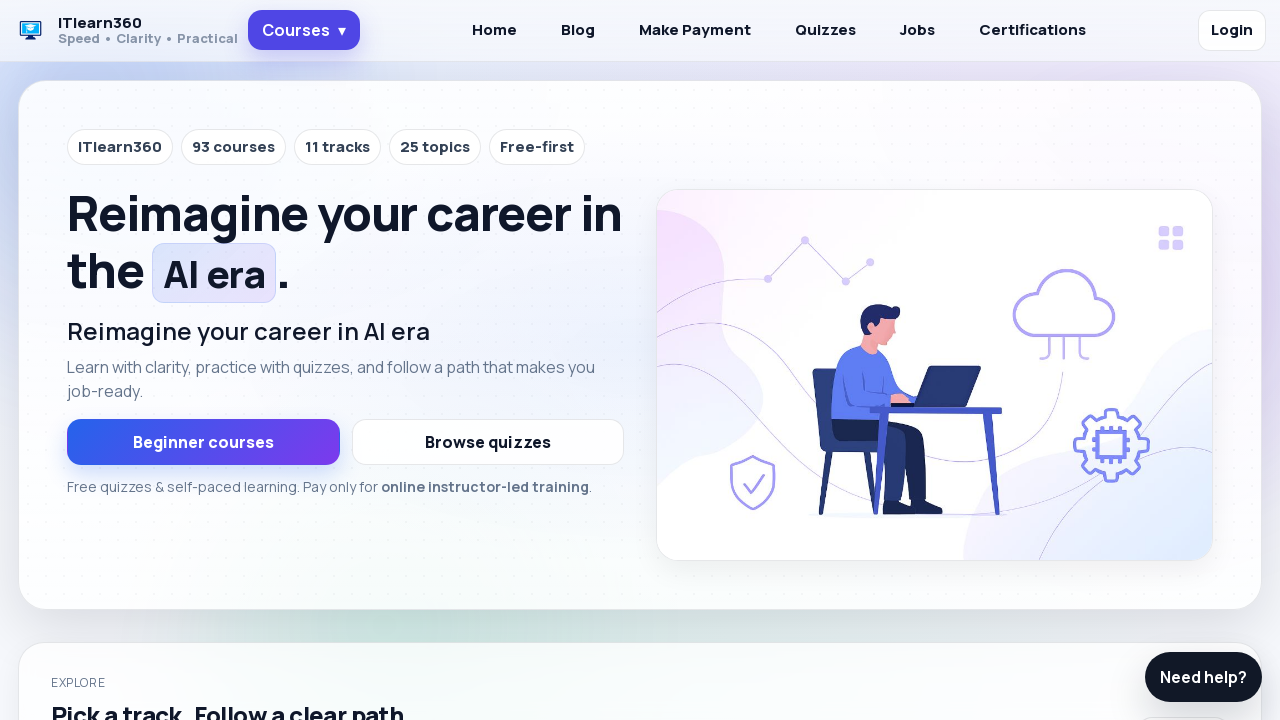

Verified that links are present on the page
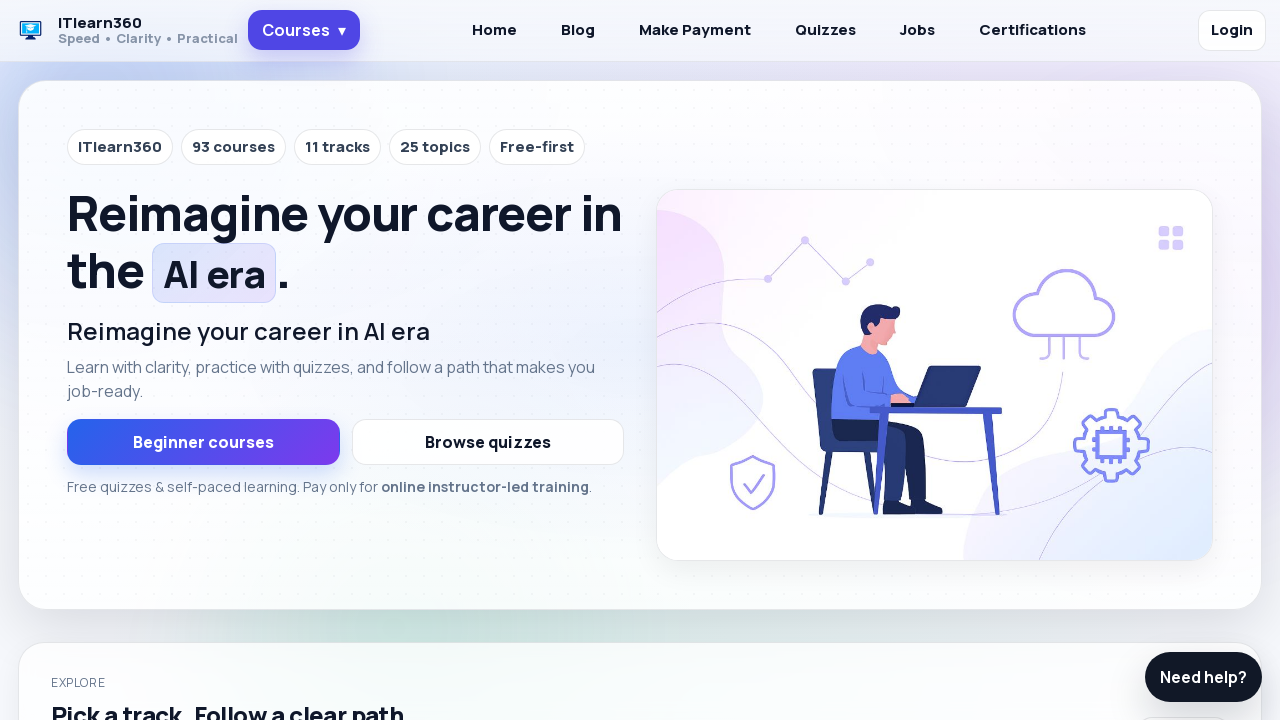

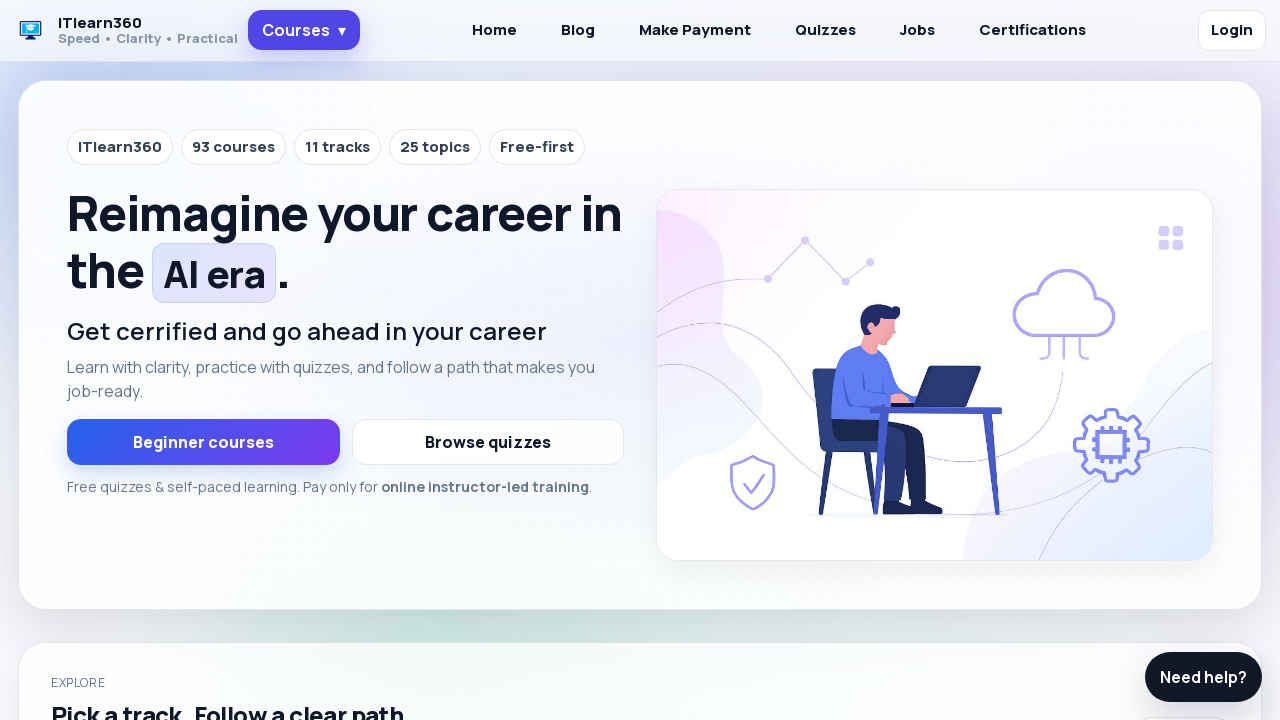